Tests filtering to show only active (non-completed) items

Starting URL: https://demo.playwright.dev/todomvc

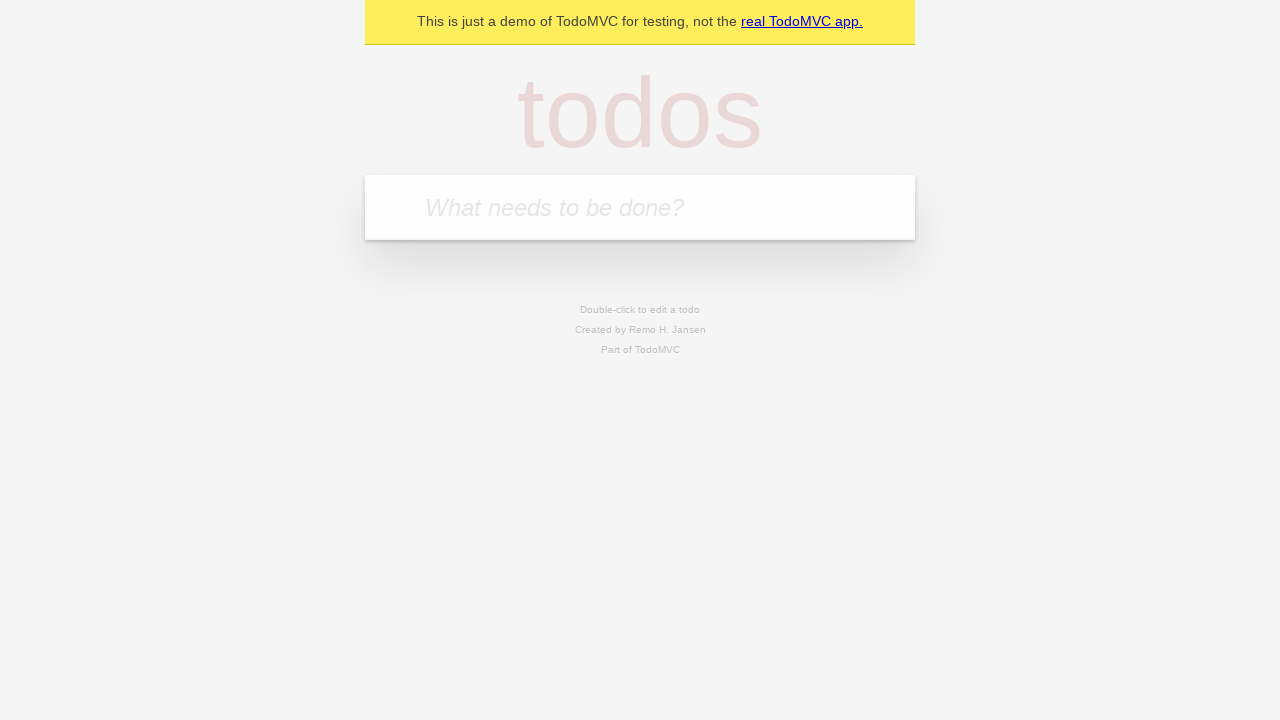

Filled todo input with 'buy some cheese' on internal:attr=[placeholder="What needs to be done?"i]
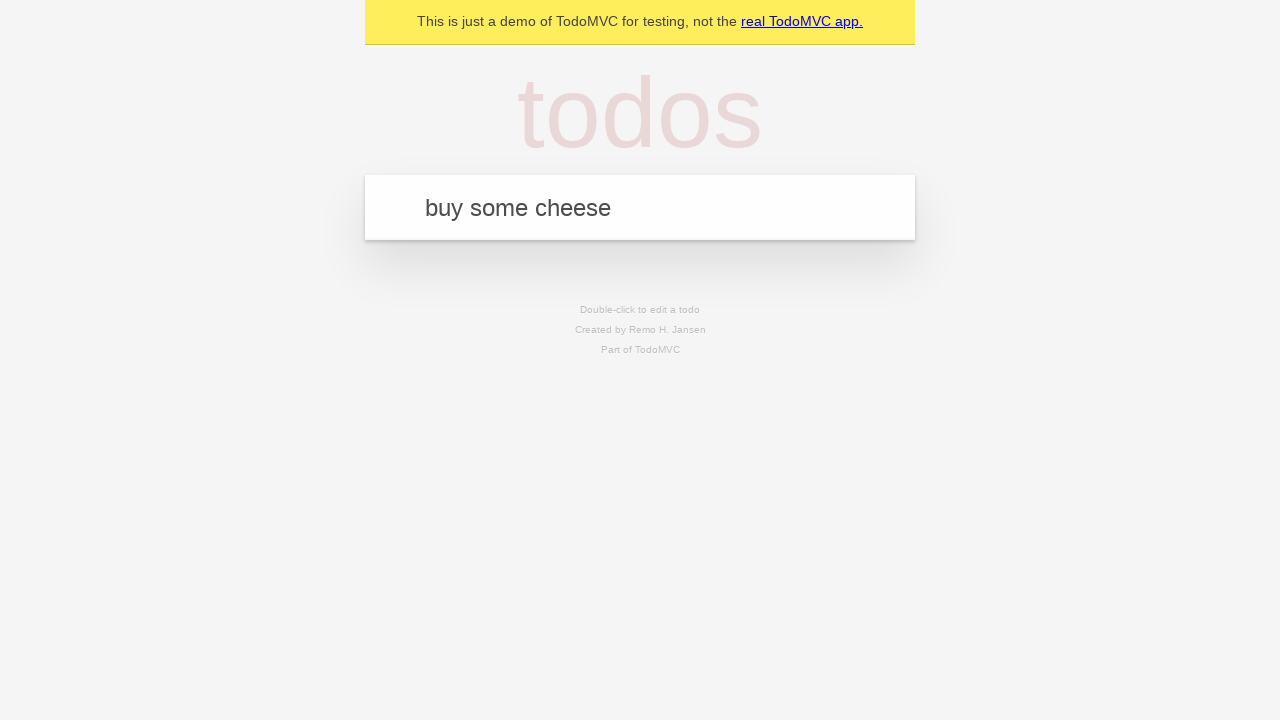

Pressed Enter to create first todo on internal:attr=[placeholder="What needs to be done?"i]
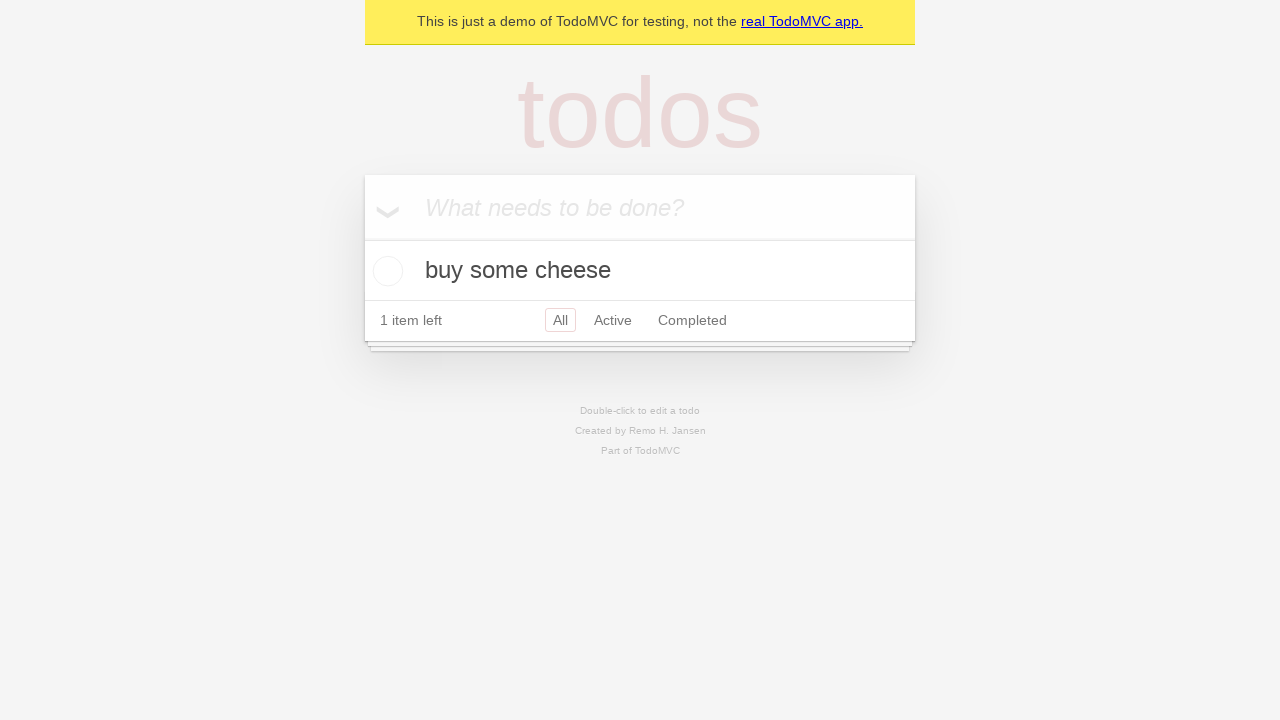

Filled todo input with 'feed the cat' on internal:attr=[placeholder="What needs to be done?"i]
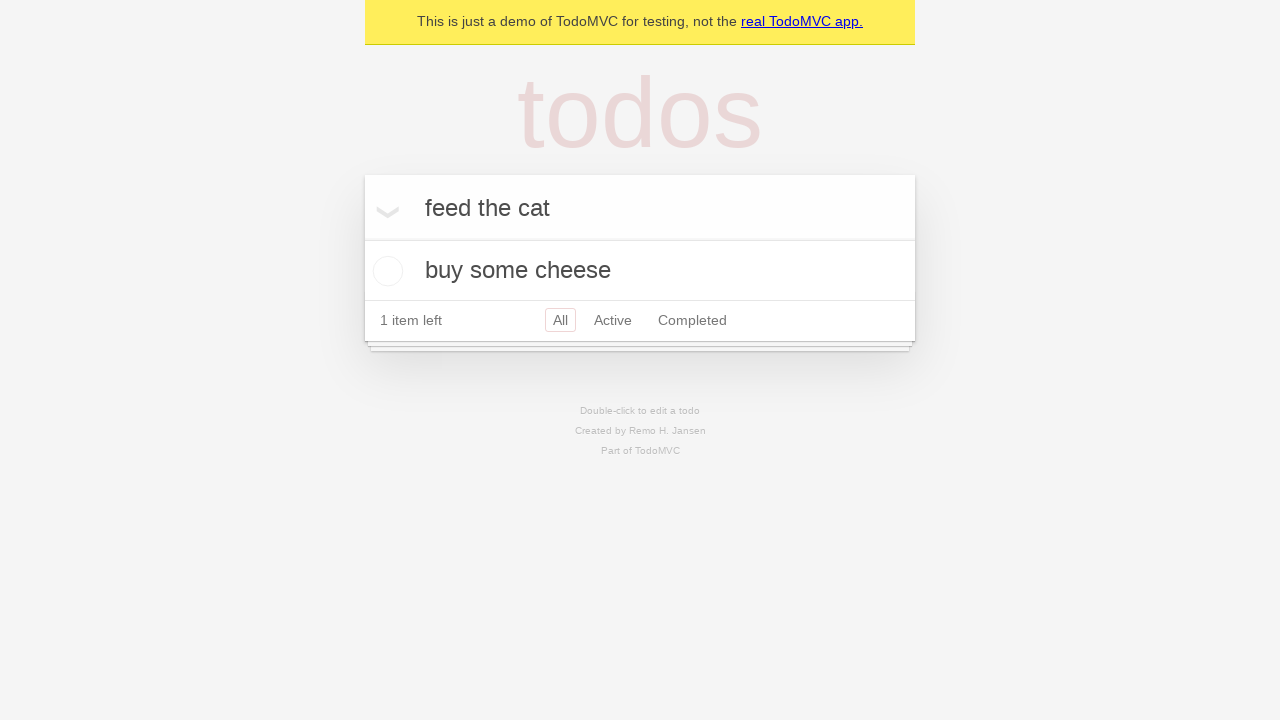

Pressed Enter to create second todo on internal:attr=[placeholder="What needs to be done?"i]
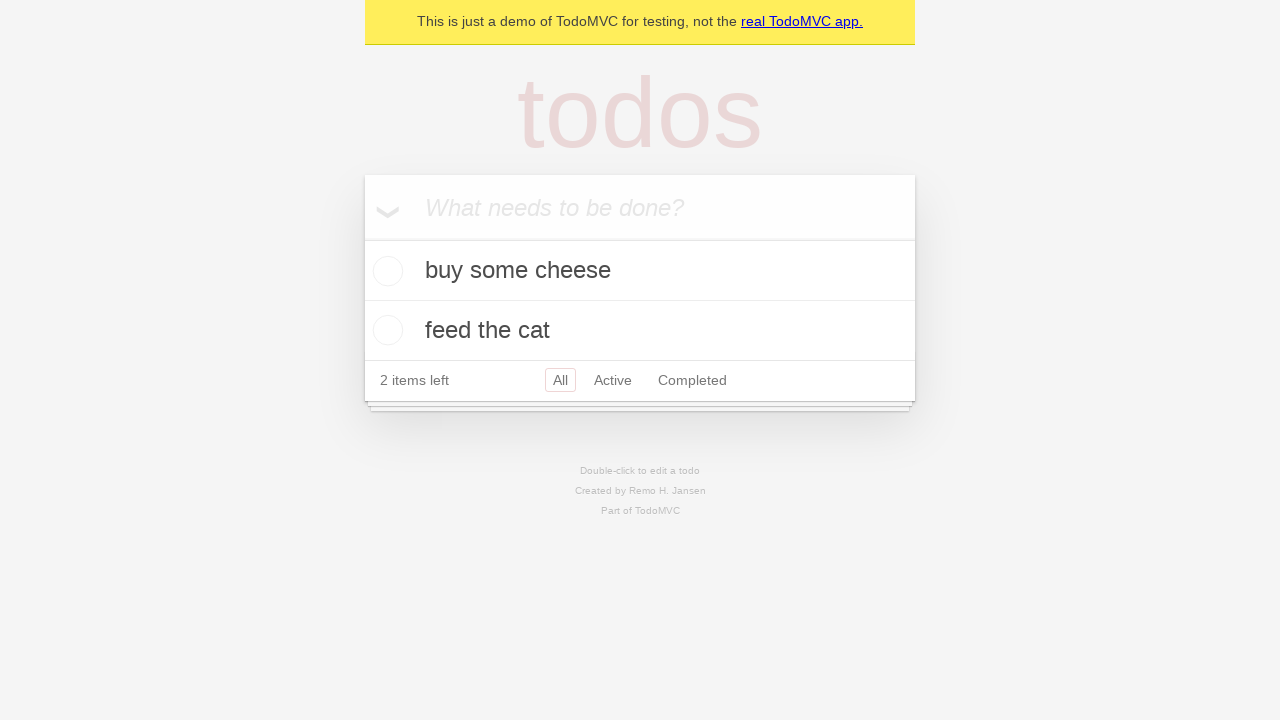

Filled todo input with 'book a doctors appointment' on internal:attr=[placeholder="What needs to be done?"i]
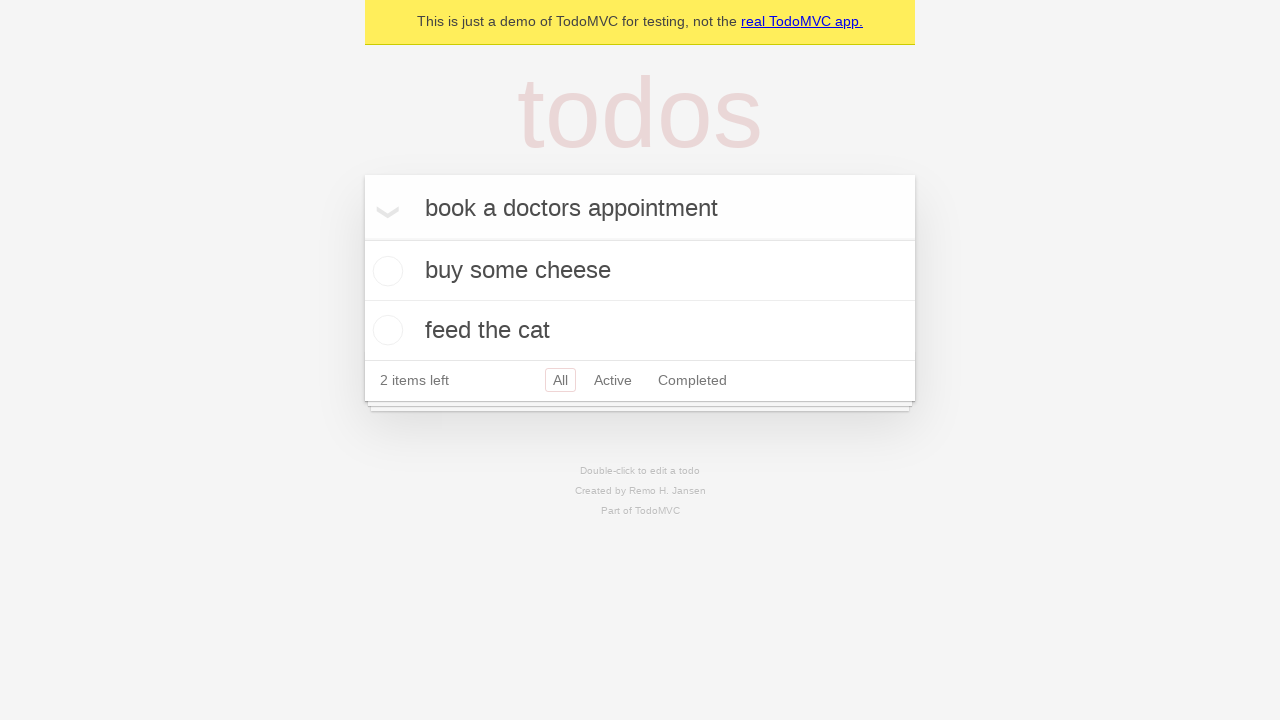

Pressed Enter to create third todo on internal:attr=[placeholder="What needs to be done?"i]
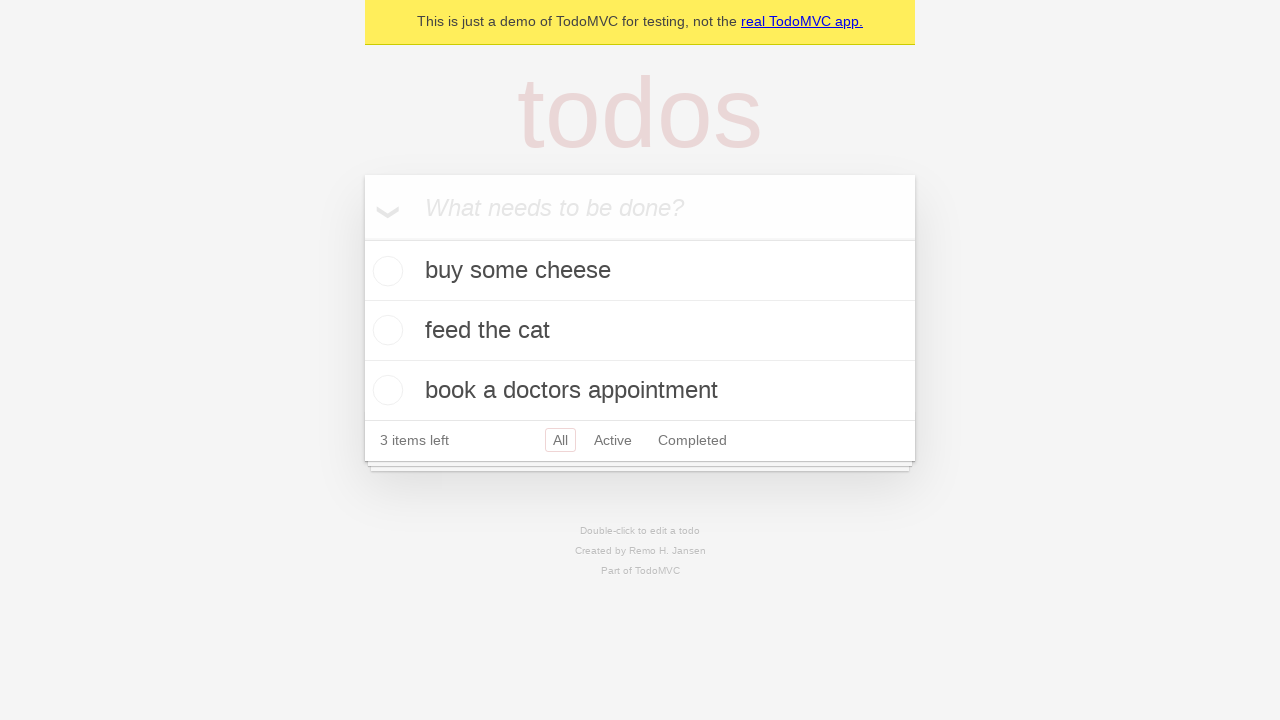

Checked the second todo item to mark it as completed at (385, 330) on internal:testid=[data-testid="todo-item"s] >> nth=1 >> internal:role=checkbox
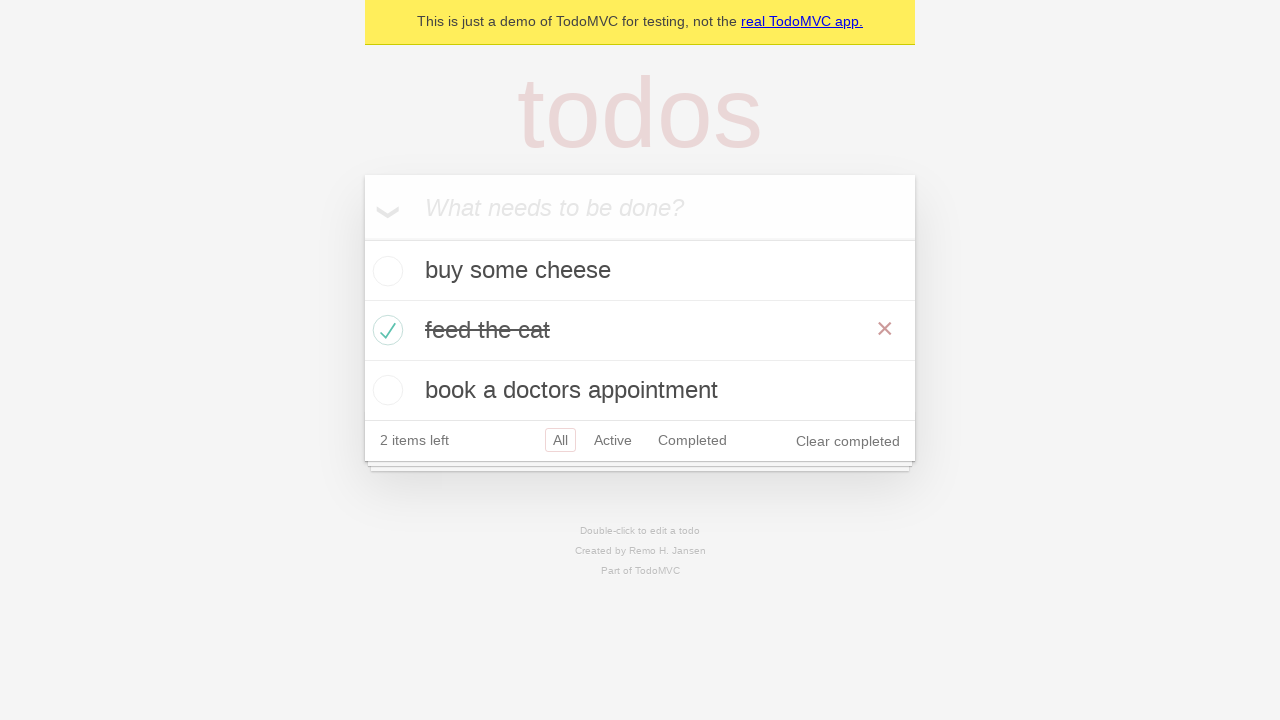

Clicked Active filter to display only non-completed items at (613, 440) on internal:role=link[name="Active"i]
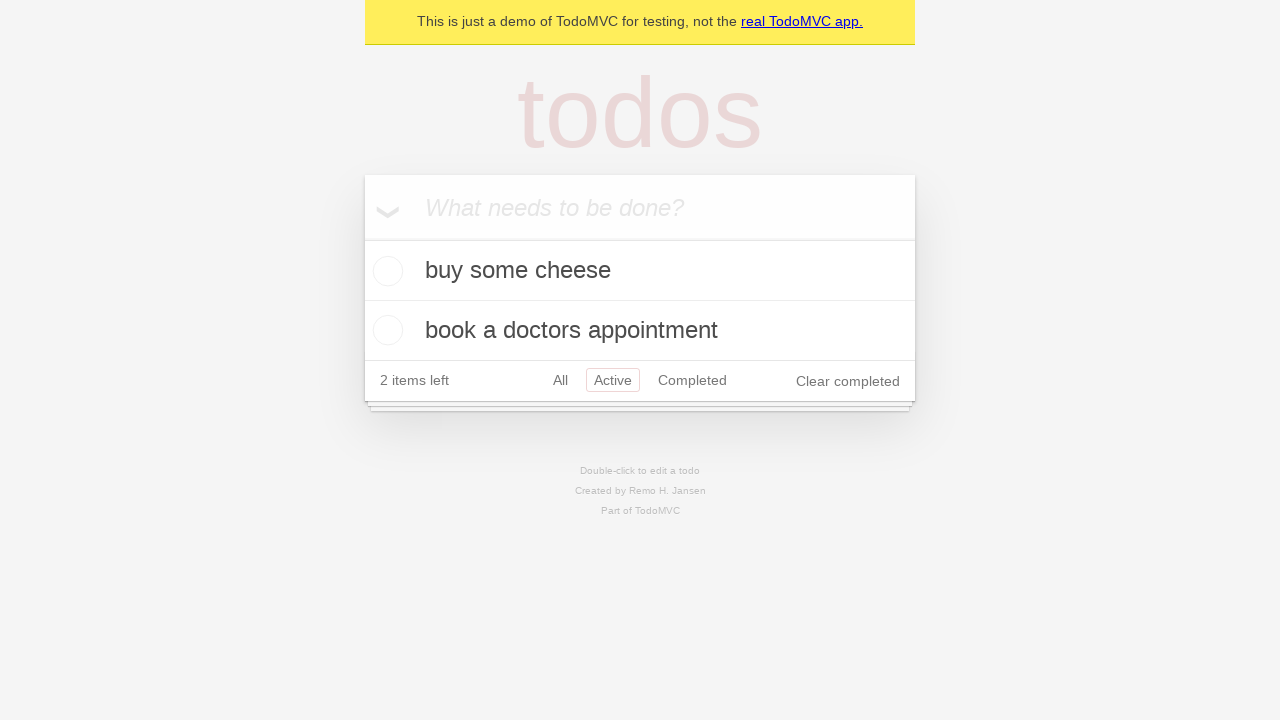

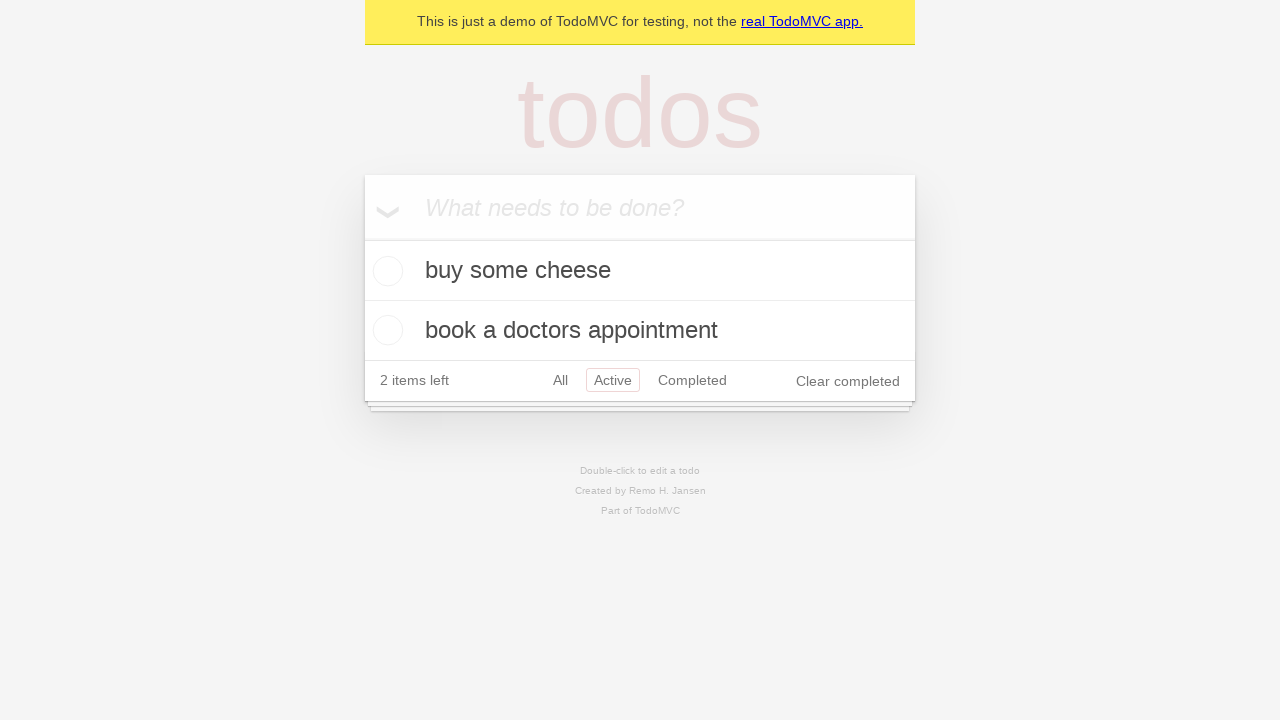